Navigates to a challenges page, scrolls down, and clicks all motorcycle checkboxes

Starting URL: https://cursoautomacao.netlify.app/desafios

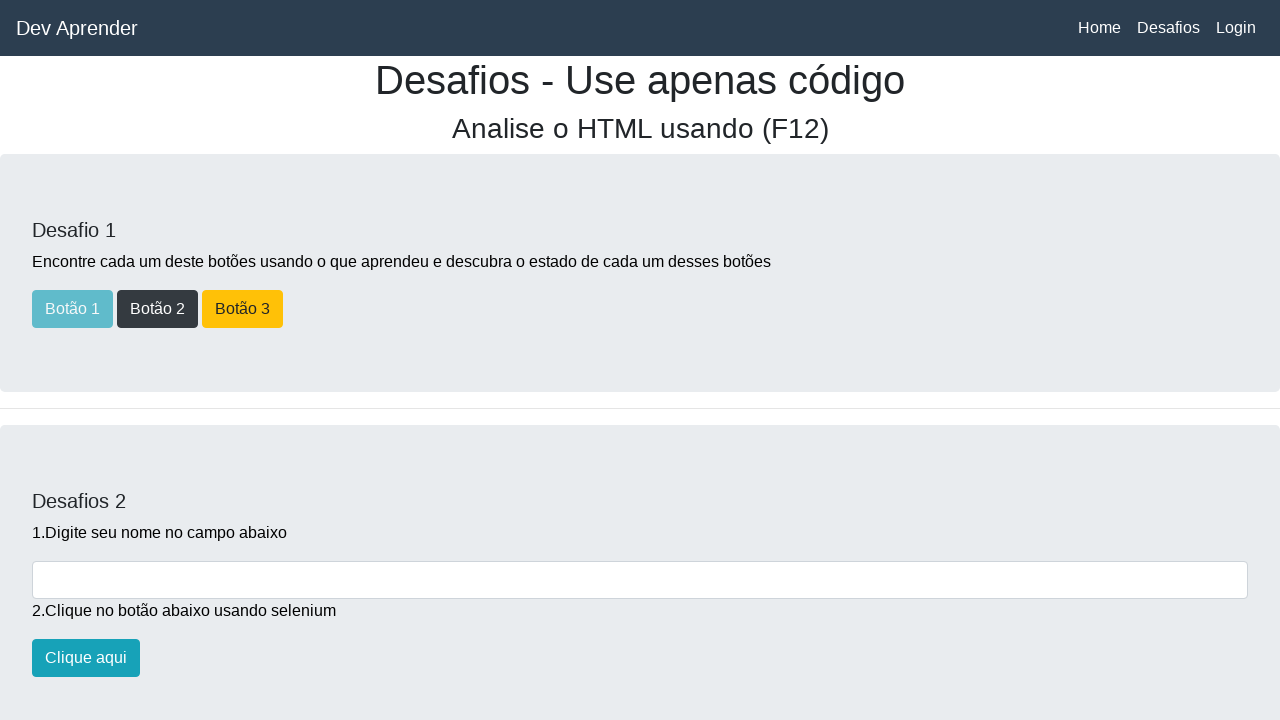

Navigated to challenges page
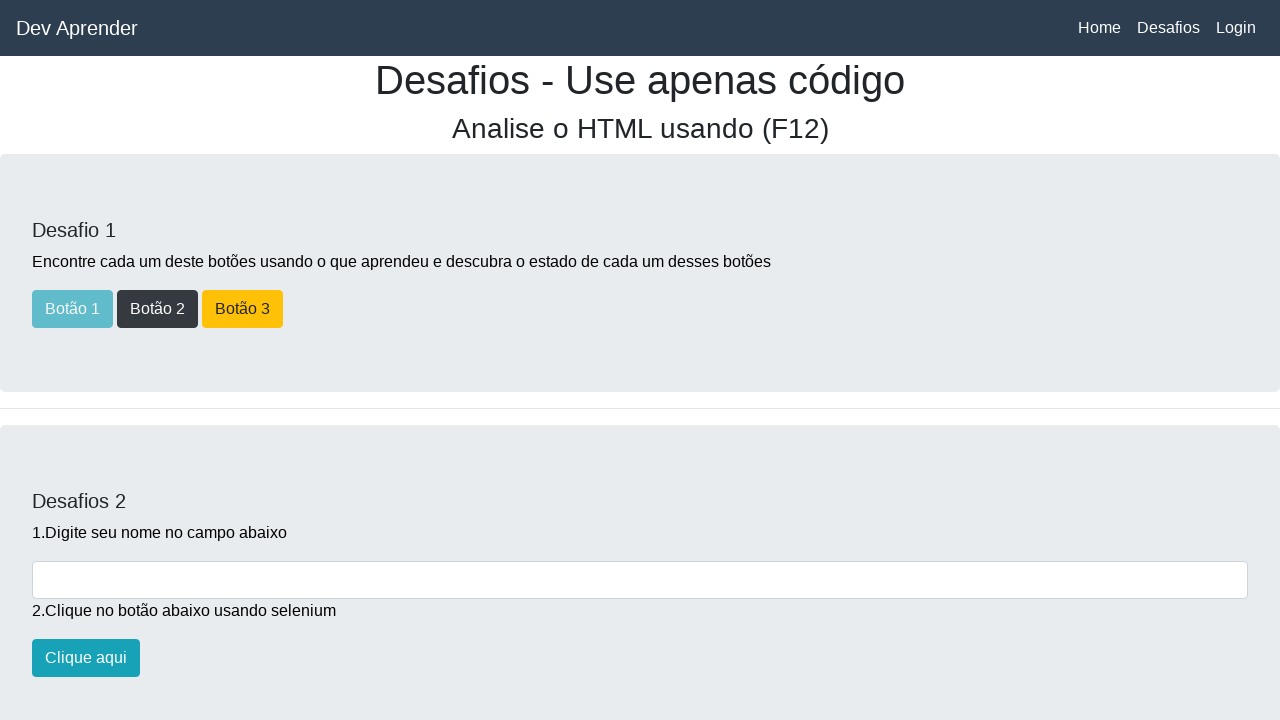

Scrolled down to view motorcycle checkboxes
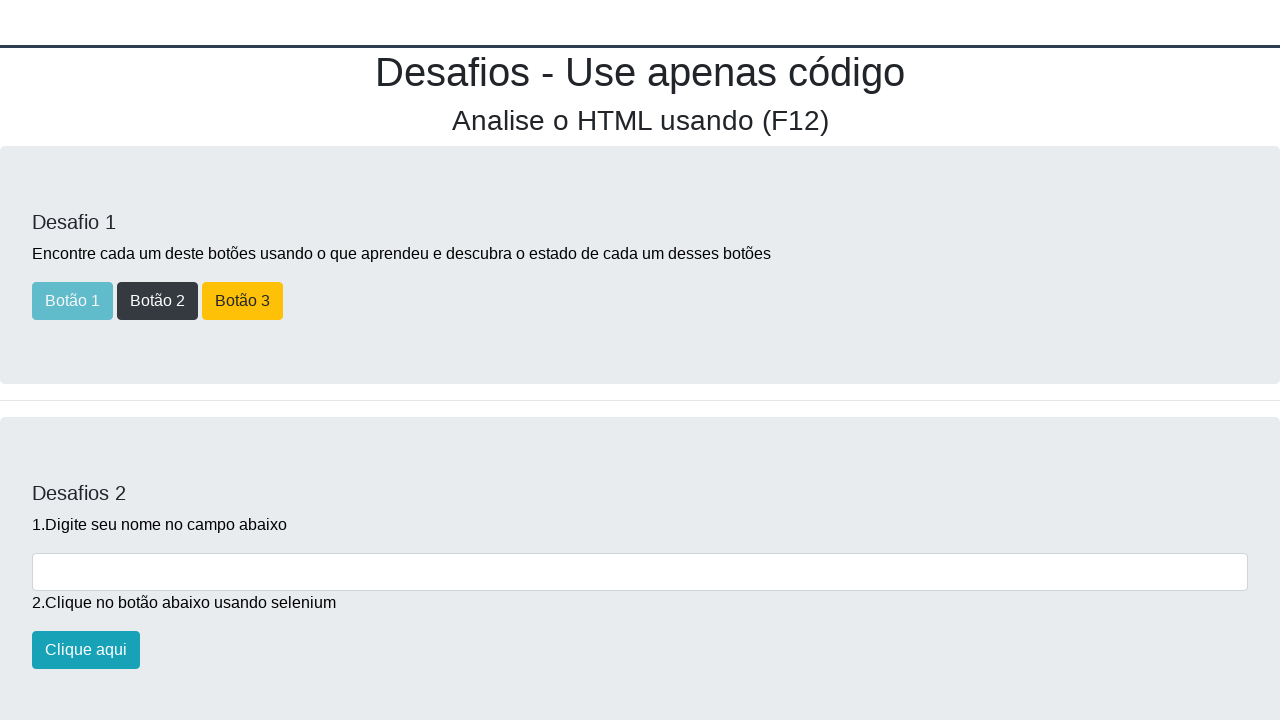

Clicked a motorcycle checkbox at (38, 43) on xpath=//input[@name='motos'] >> nth=0
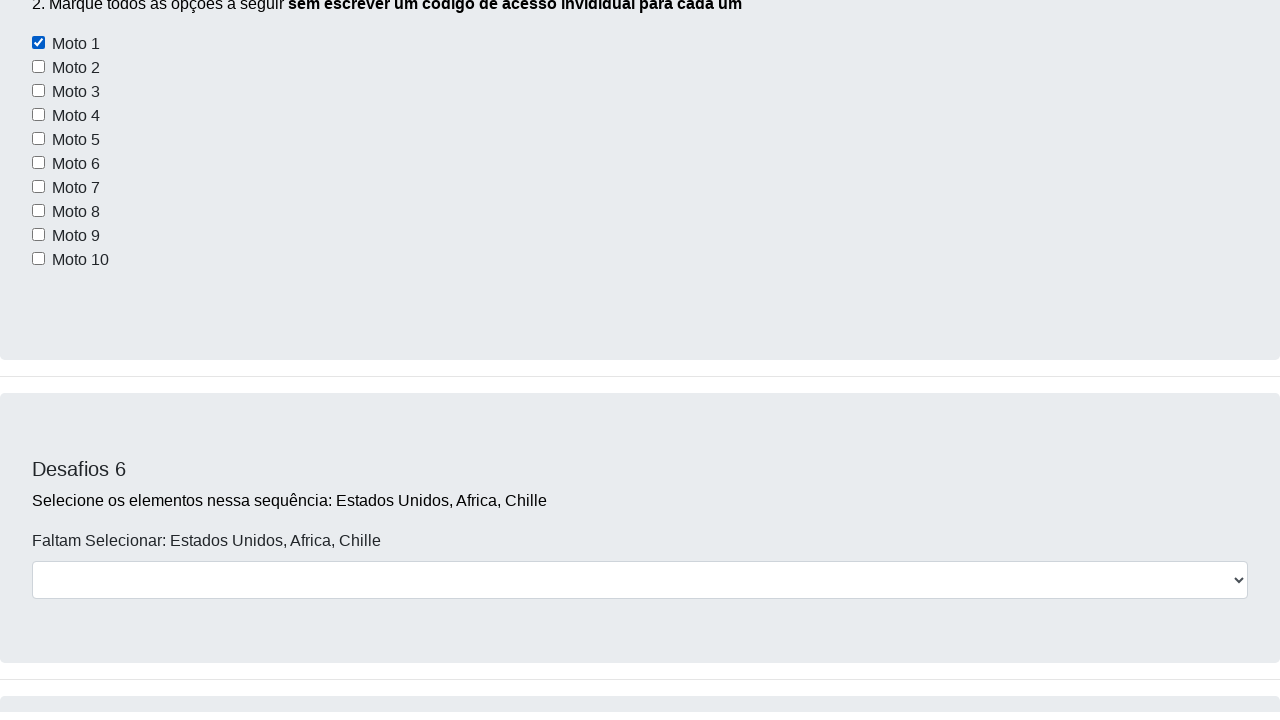

Clicked a motorcycle checkbox at (38, 361) on xpath=//input[@name='motos'] >> nth=1
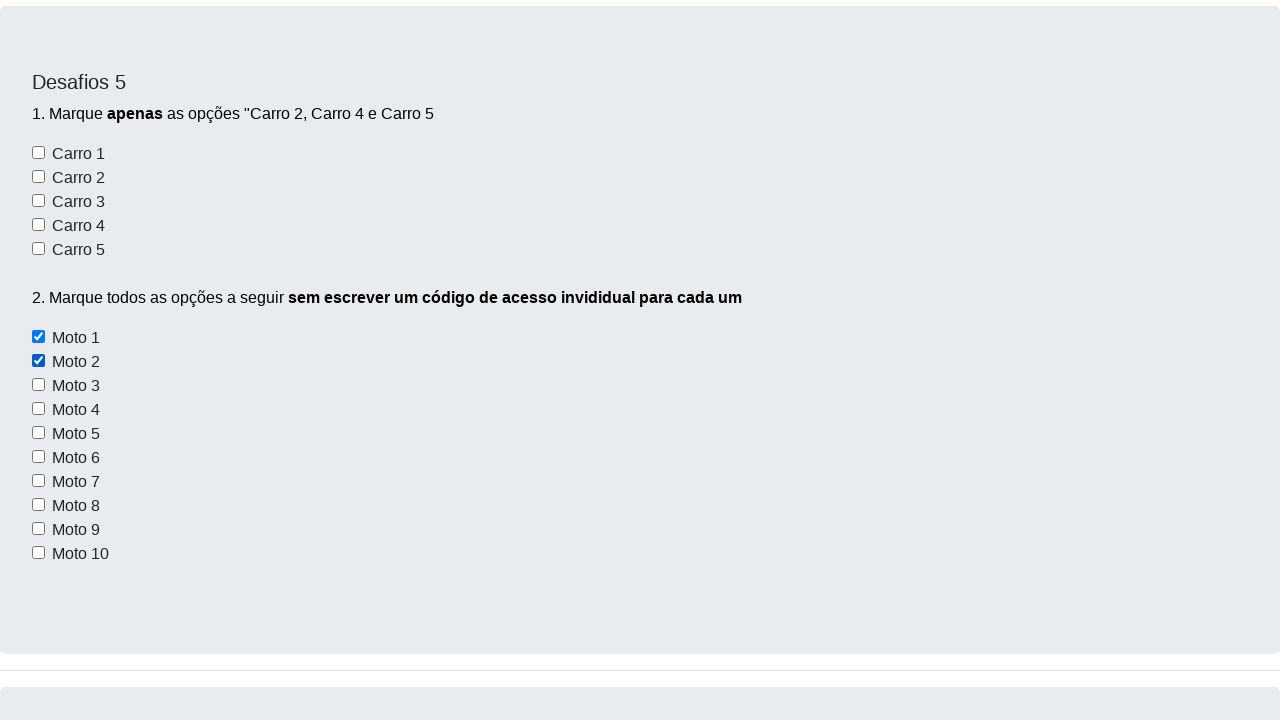

Clicked a motorcycle checkbox at (38, 385) on xpath=//input[@name='motos'] >> nth=2
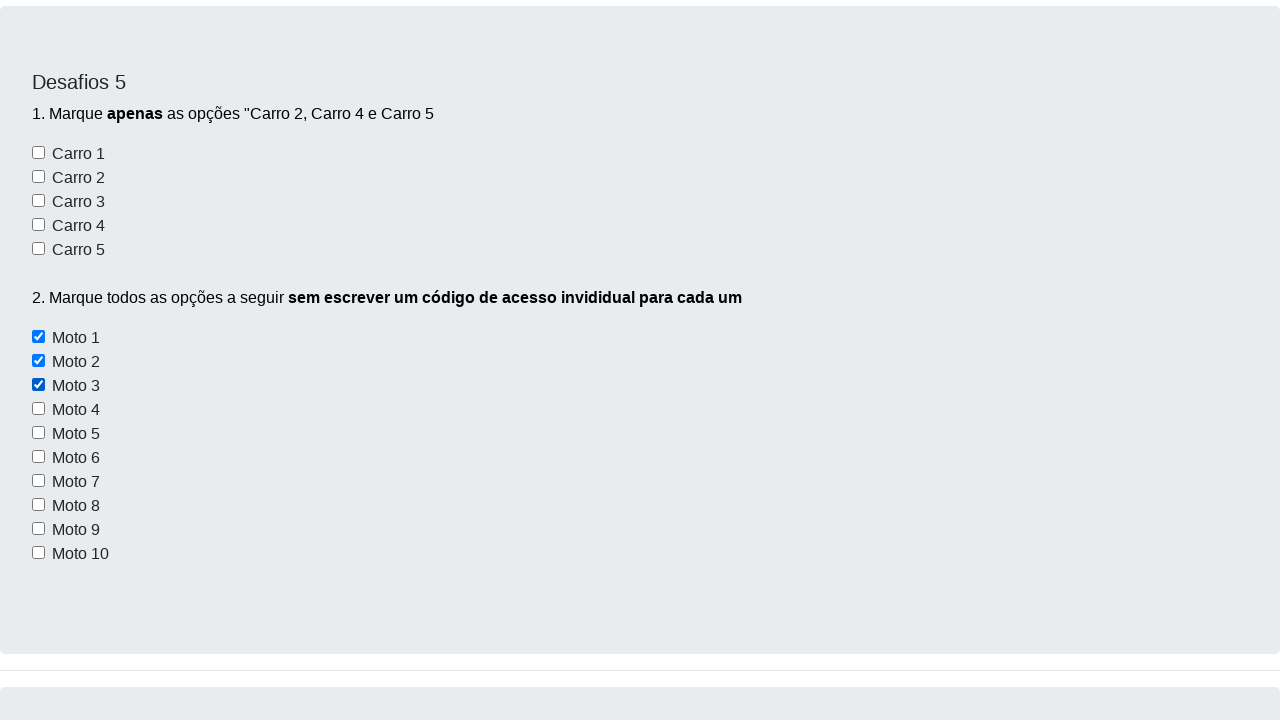

Clicked a motorcycle checkbox at (38, 409) on xpath=//input[@name='motos'] >> nth=3
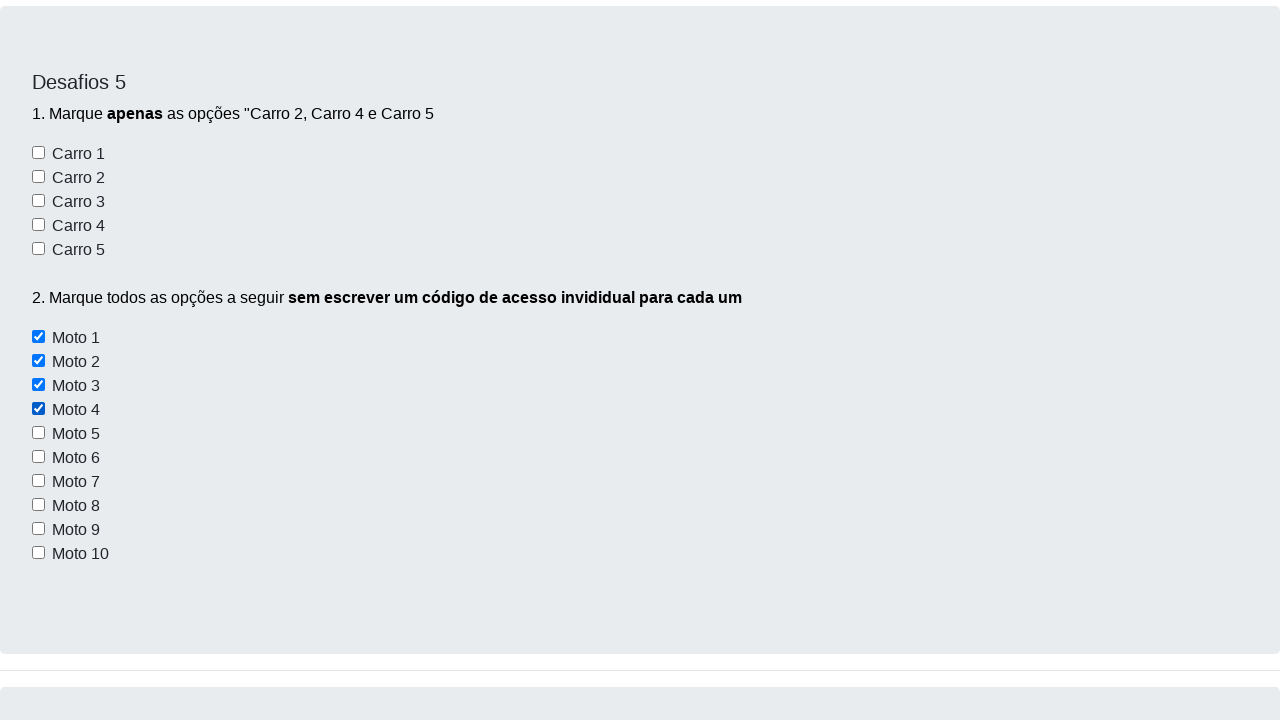

Clicked a motorcycle checkbox at (38, 433) on xpath=//input[@name='motos'] >> nth=4
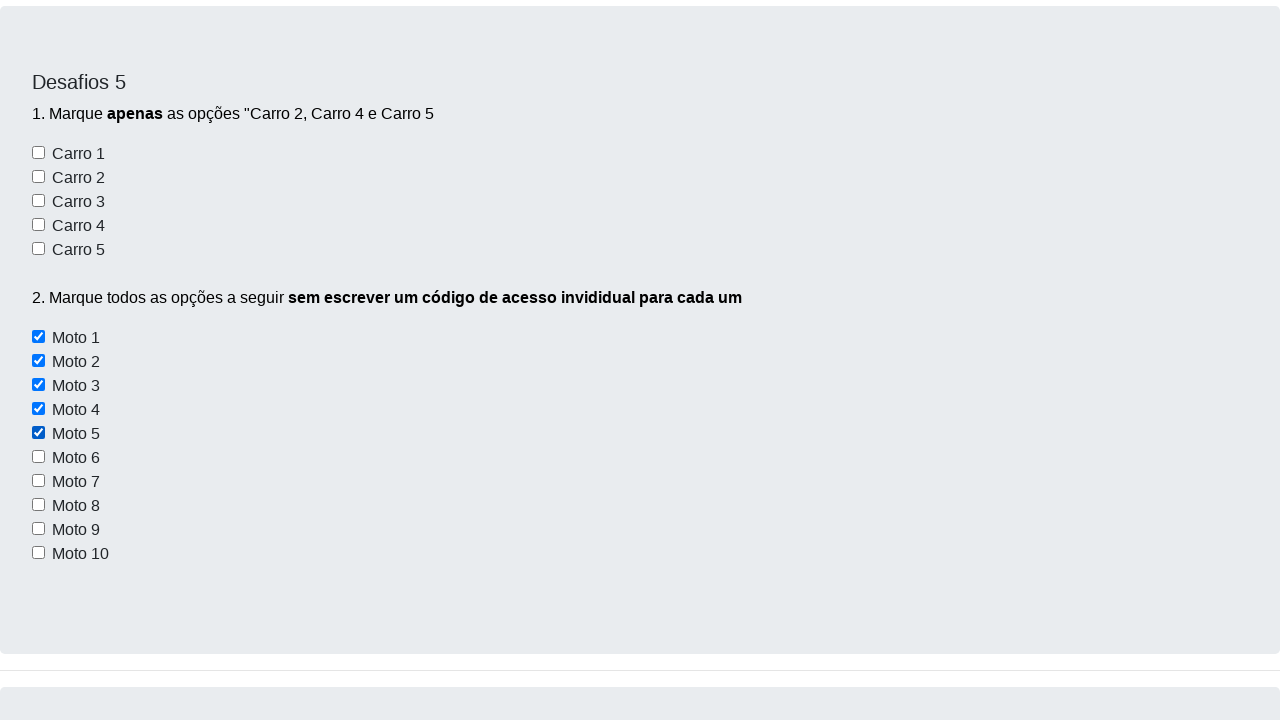

Clicked a motorcycle checkbox at (38, 457) on xpath=//input[@name='motos'] >> nth=5
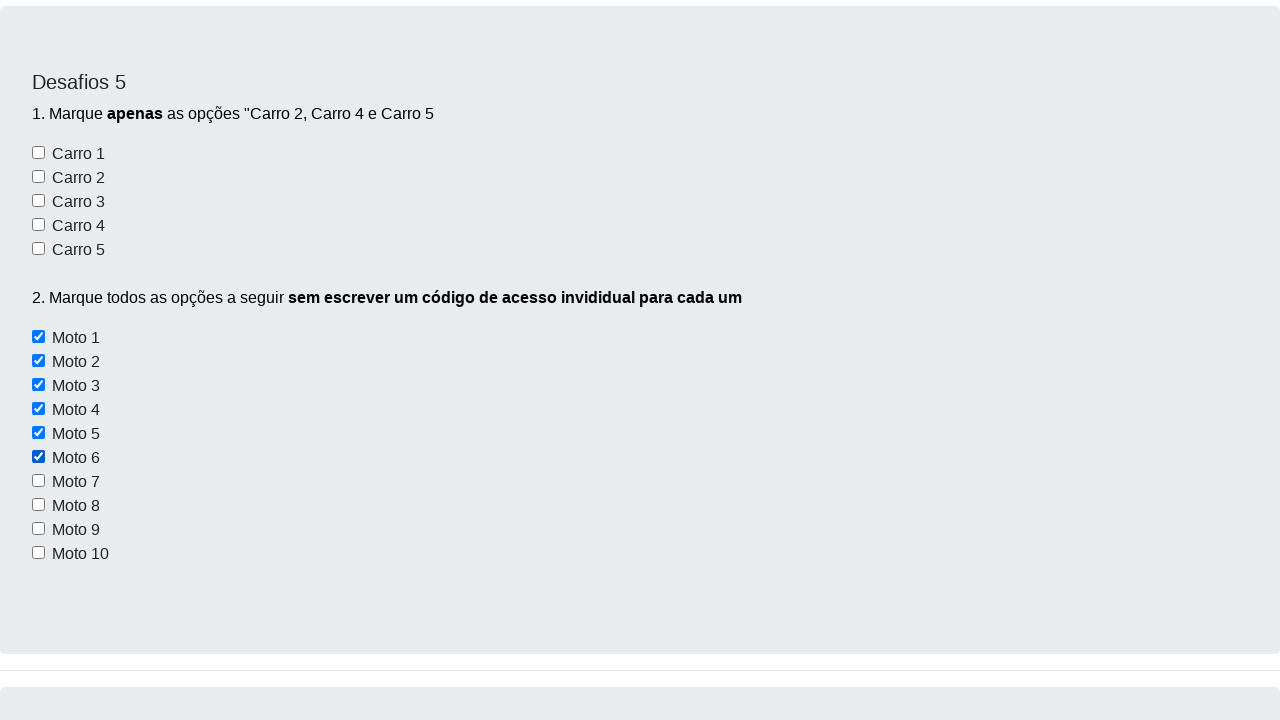

Clicked a motorcycle checkbox at (38, 481) on xpath=//input[@name='motos'] >> nth=6
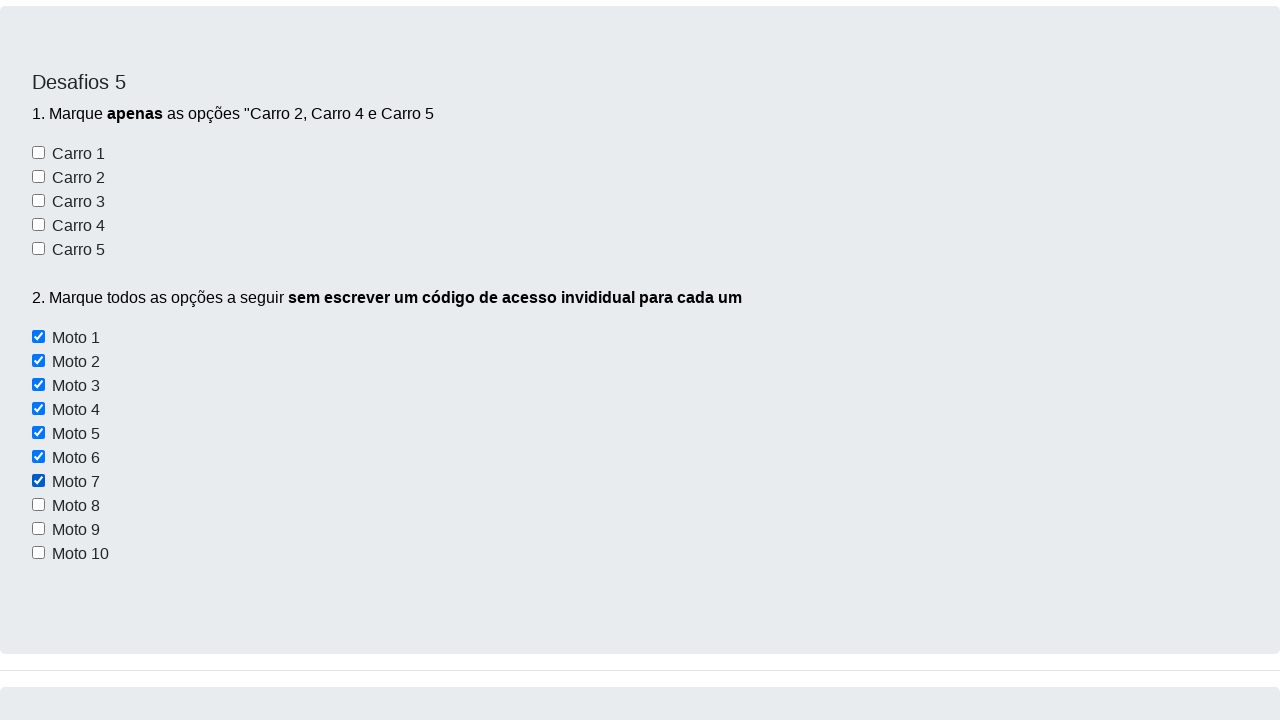

Clicked a motorcycle checkbox at (38, 505) on xpath=//input[@name='motos'] >> nth=7
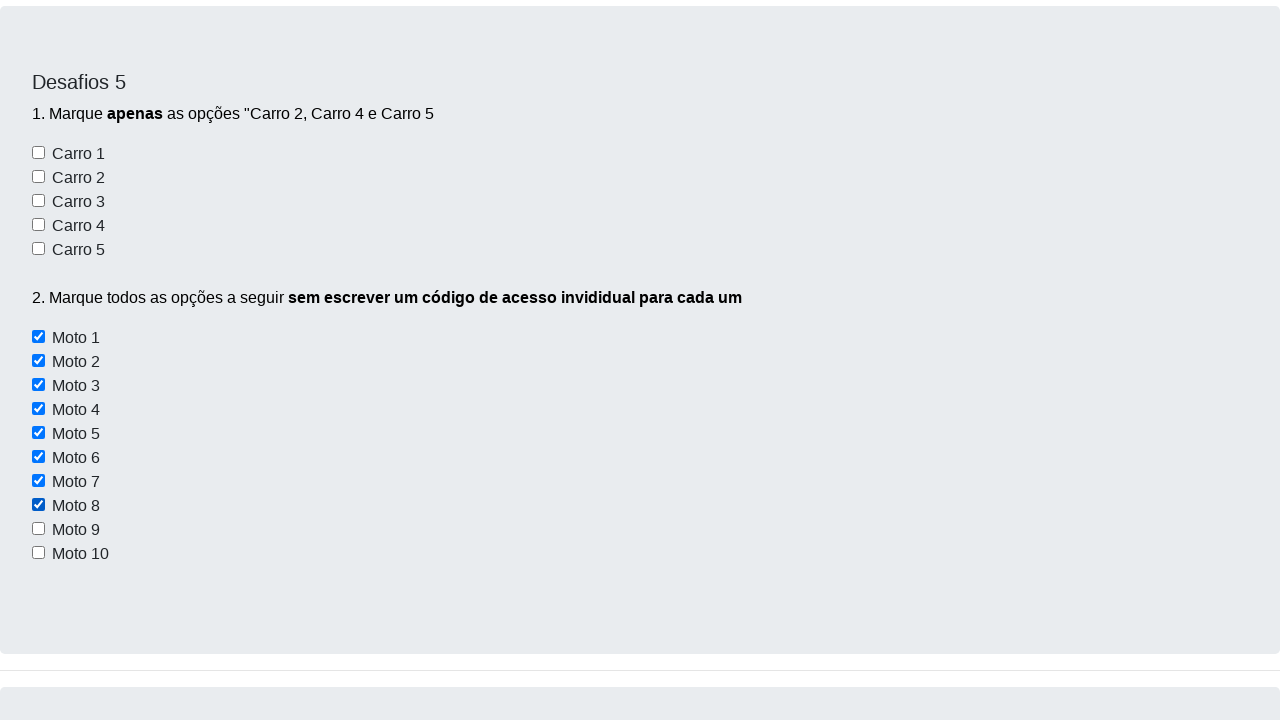

Clicked a motorcycle checkbox at (38, 529) on xpath=//input[@name='motos'] >> nth=8
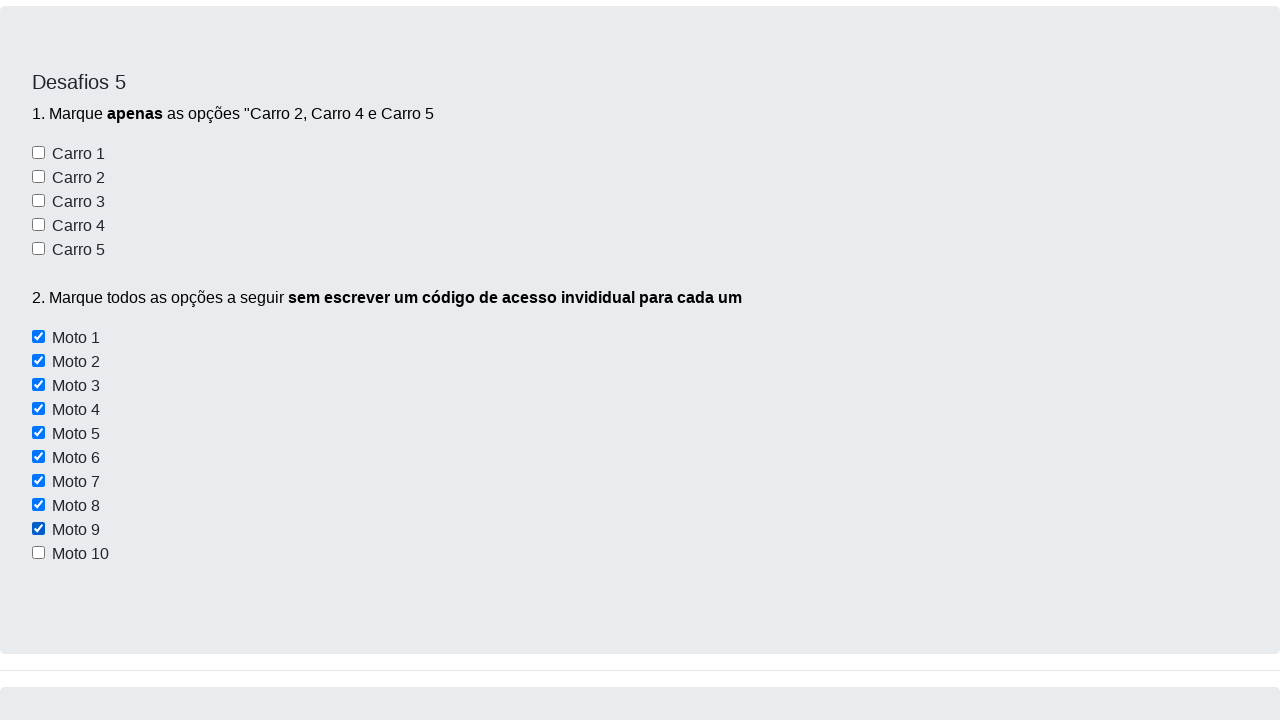

Clicked a motorcycle checkbox at (38, 553) on xpath=//input[@name='motos'] >> nth=9
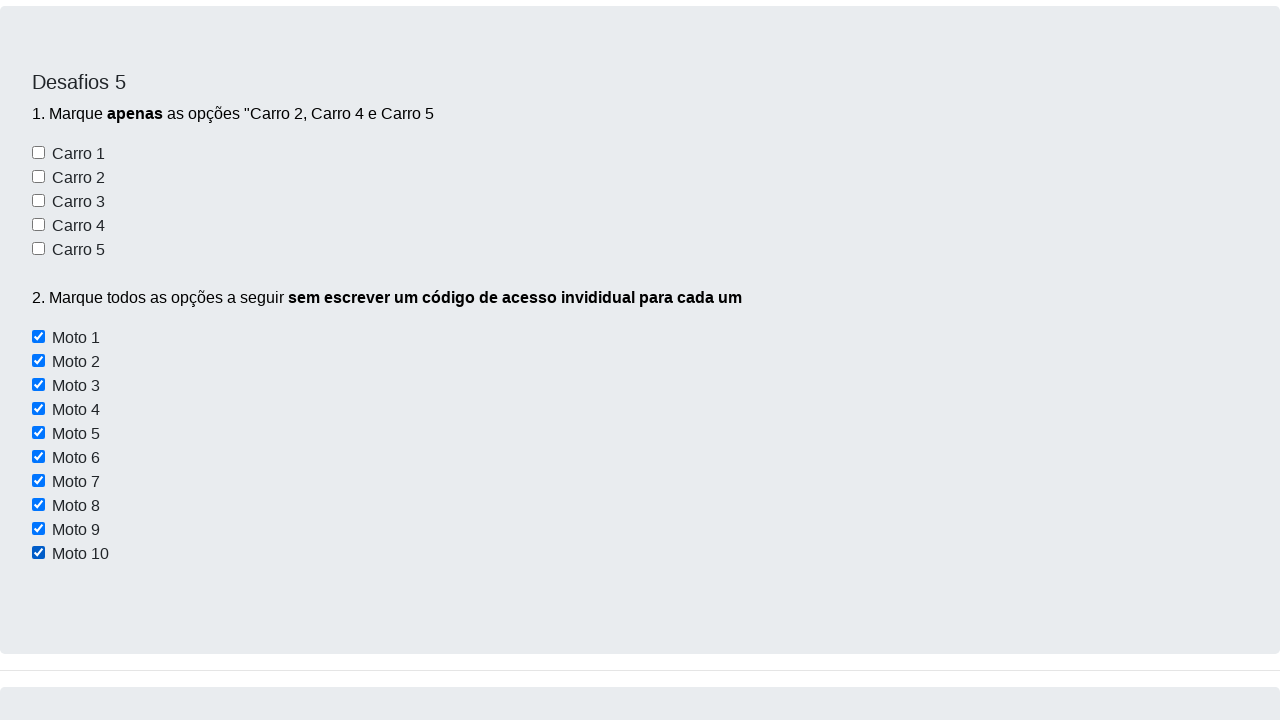

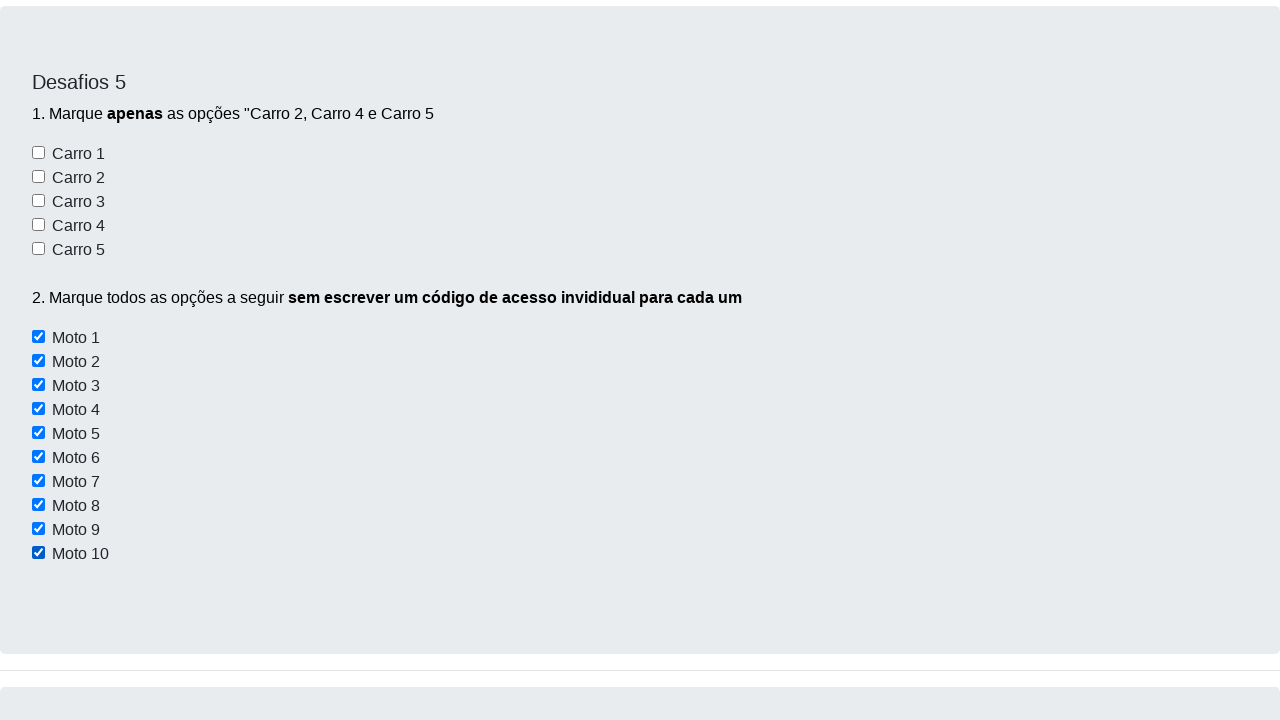